Tests getting the active element after clicking on a textarea

Starting URL: http://guinea-pig.webdriver.io

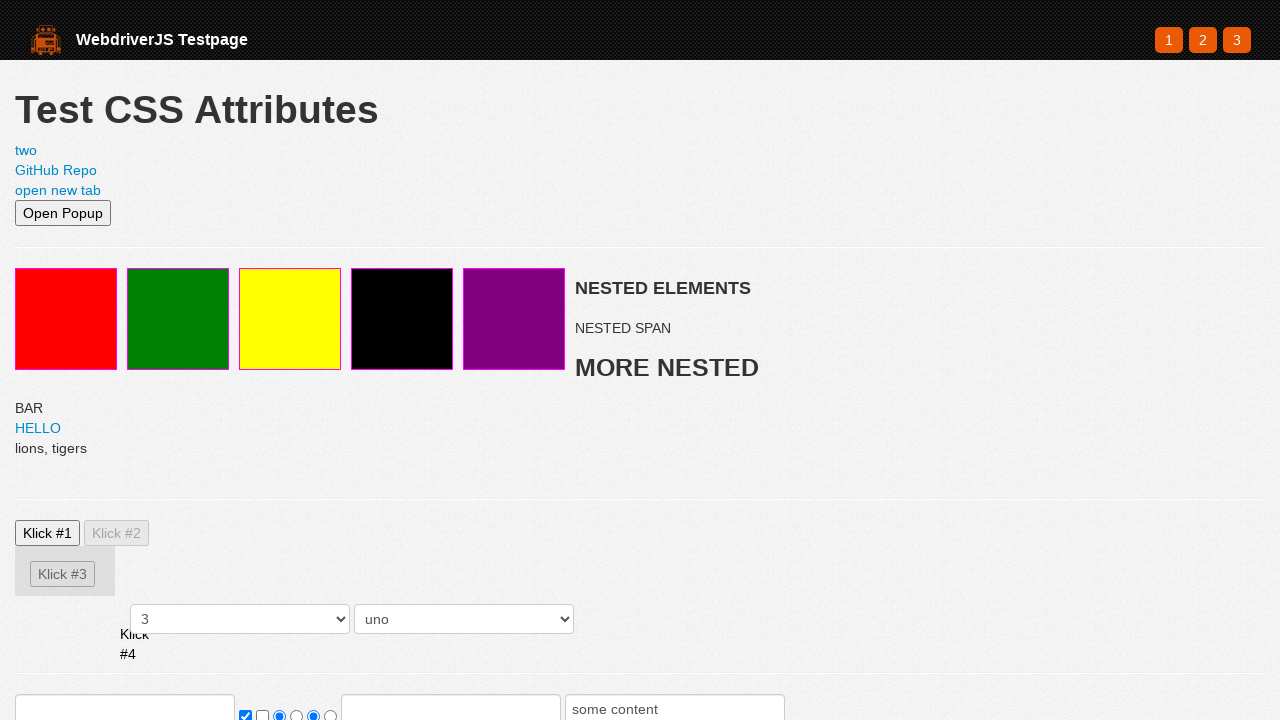

Clicked on textarea to focus it at (125, 530) on textarea
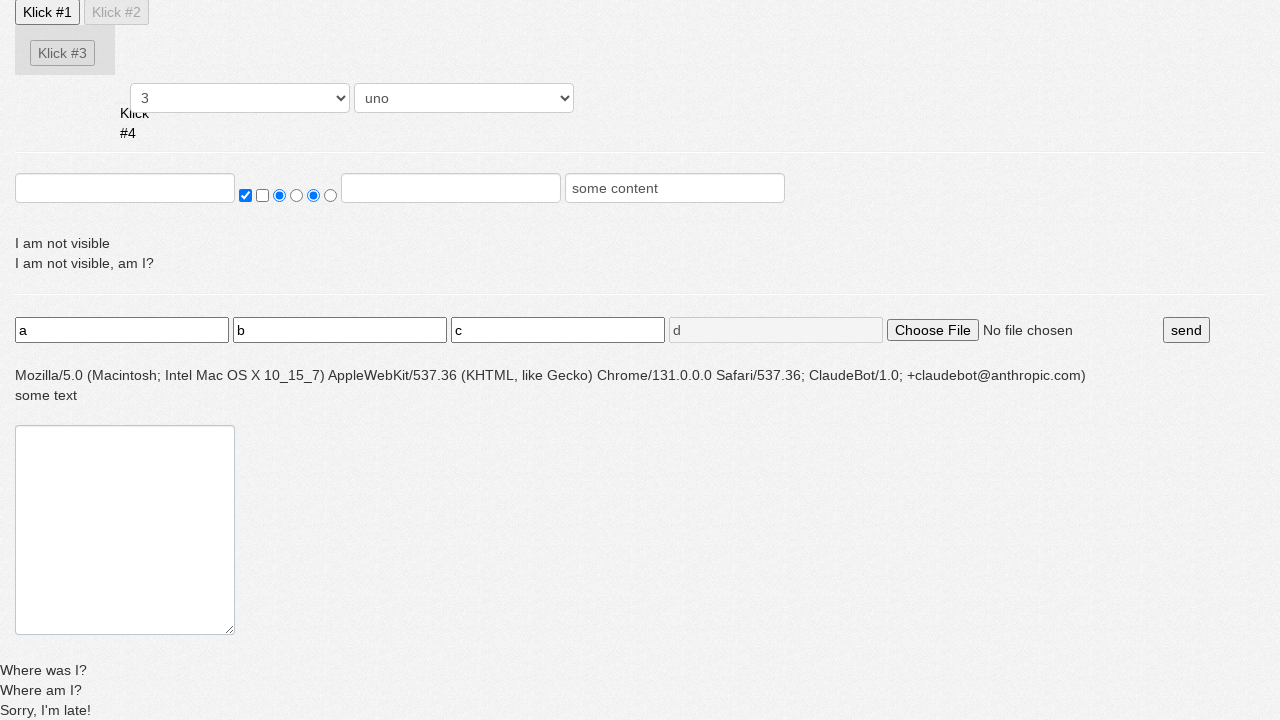

Retrieved active element tag name: textarea
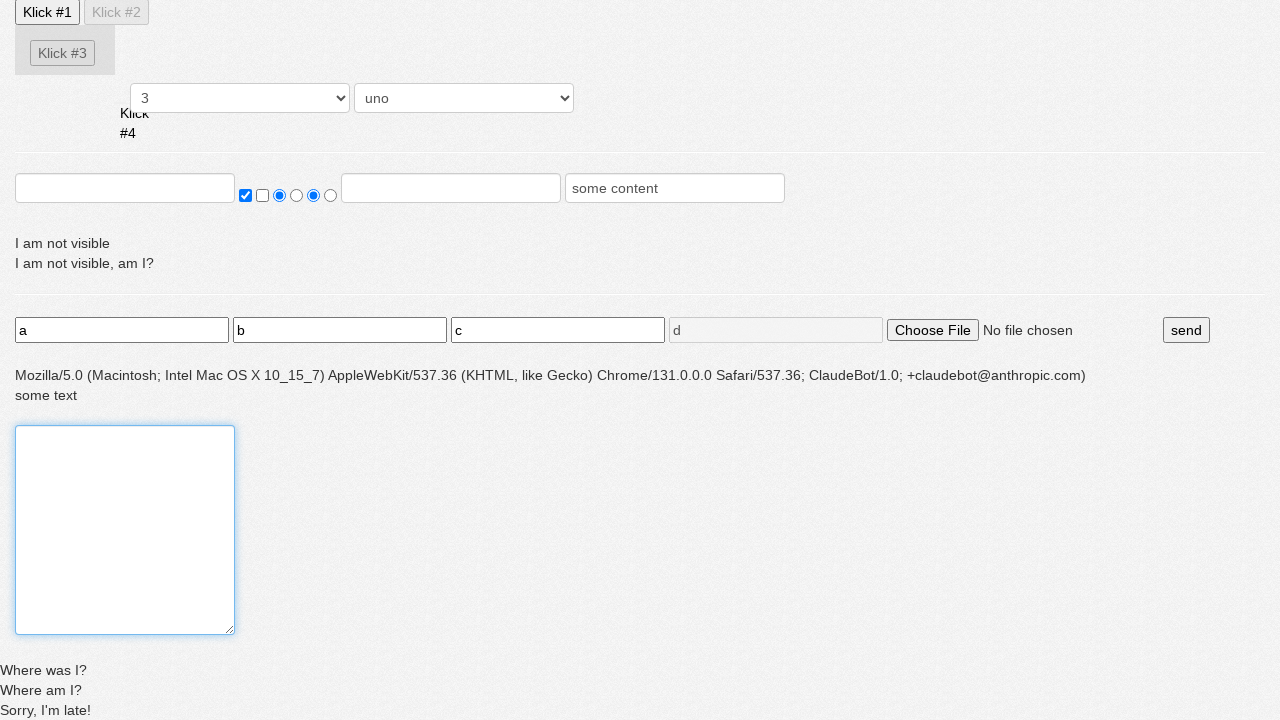

Verified textarea is the active element
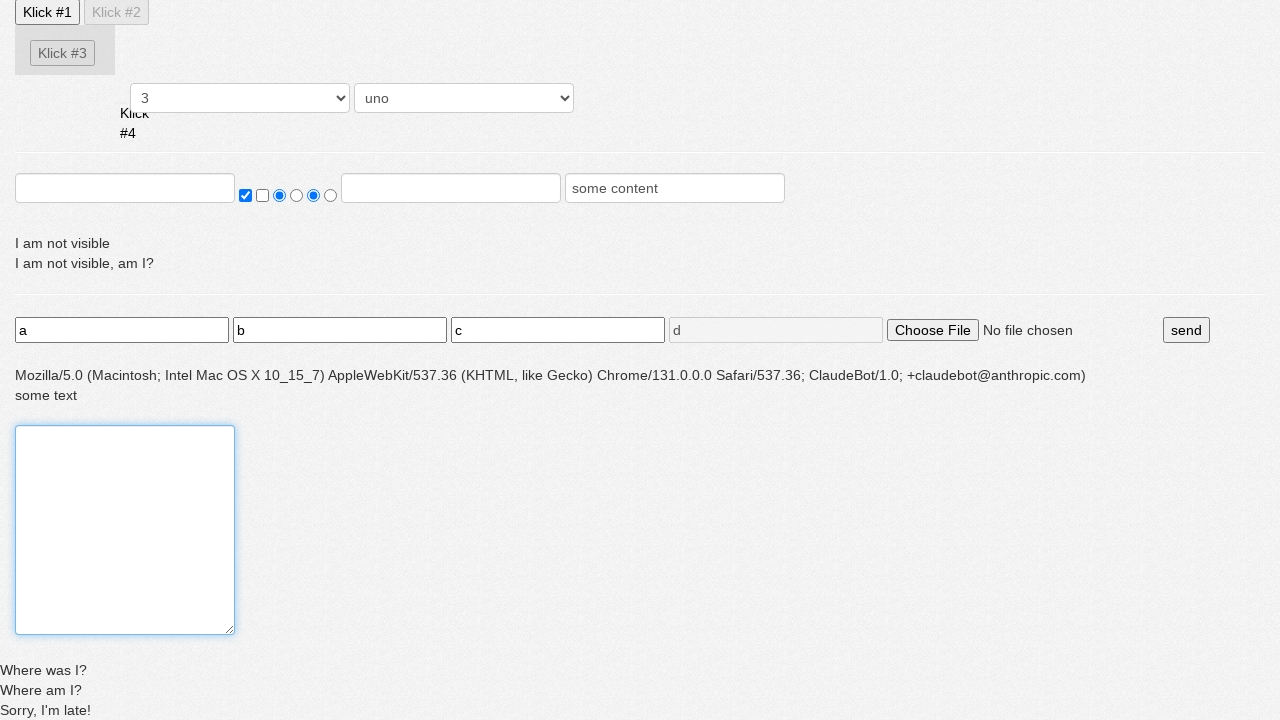

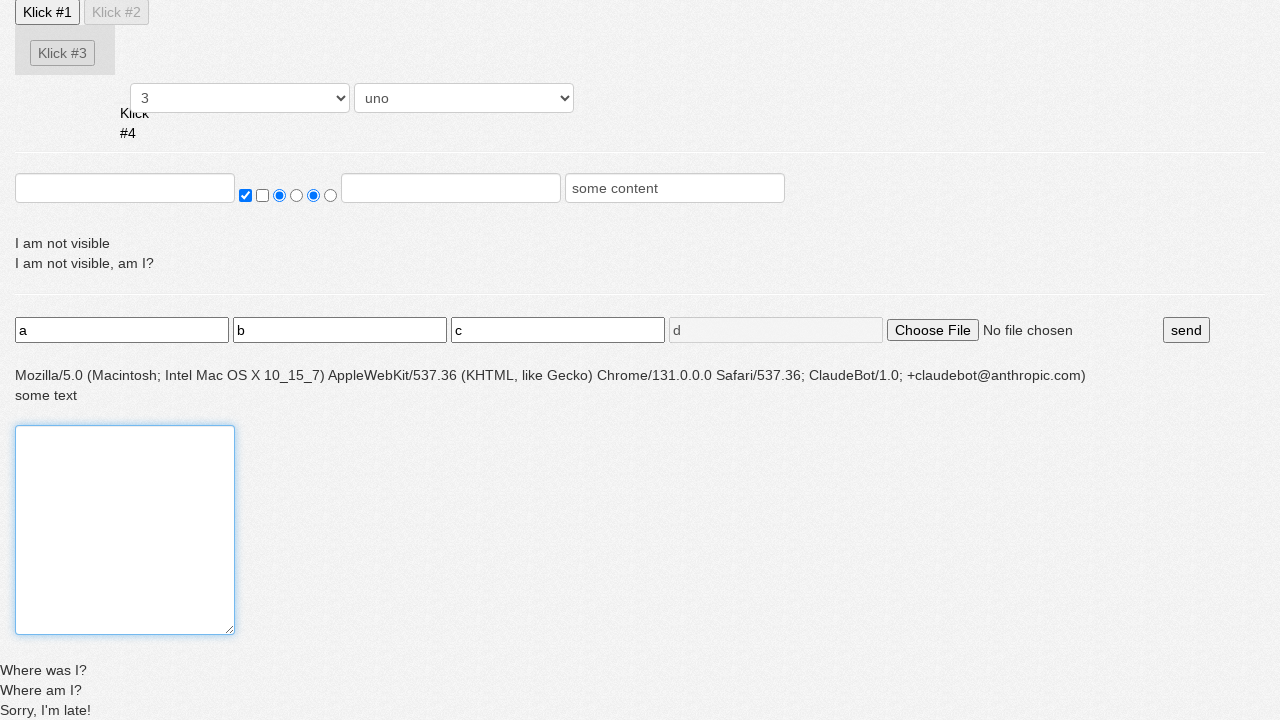